Tests countdown timer functionality by waiting for the countdown to reach 00 and handling the resulting alert

Starting URL: https://automationfc.github.io/fluent-wait/

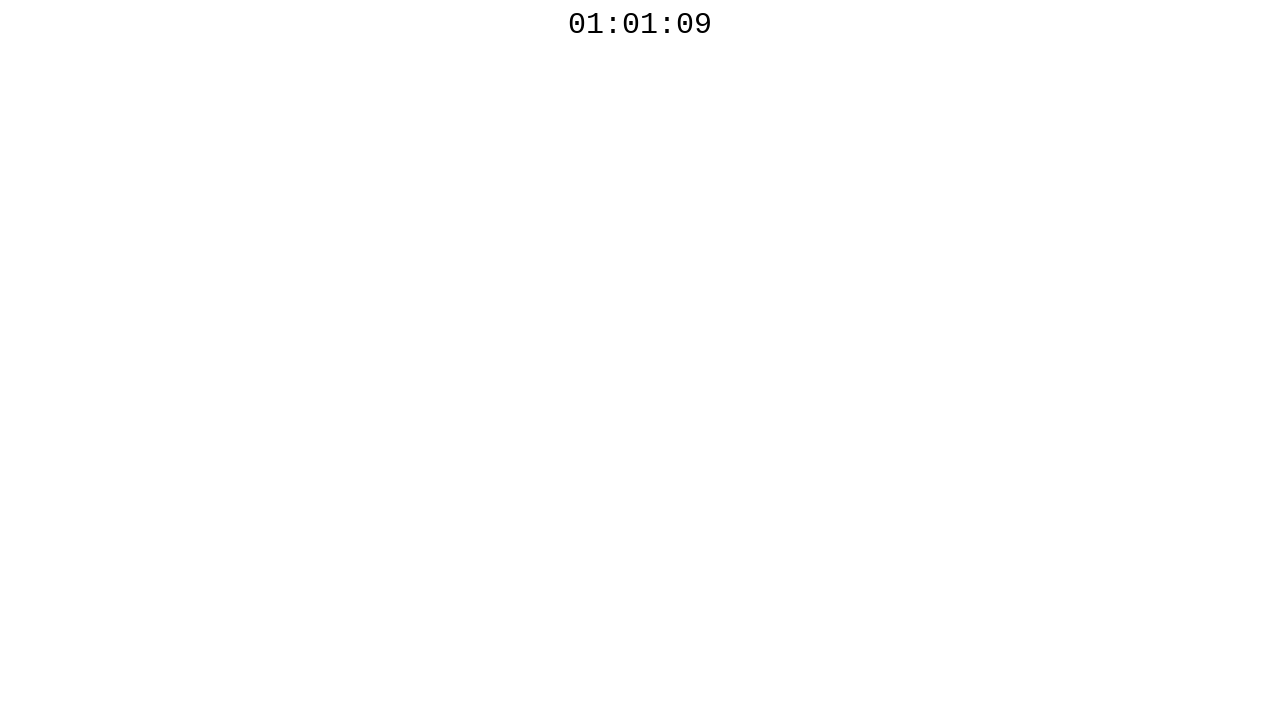

Countdown timer element became visible
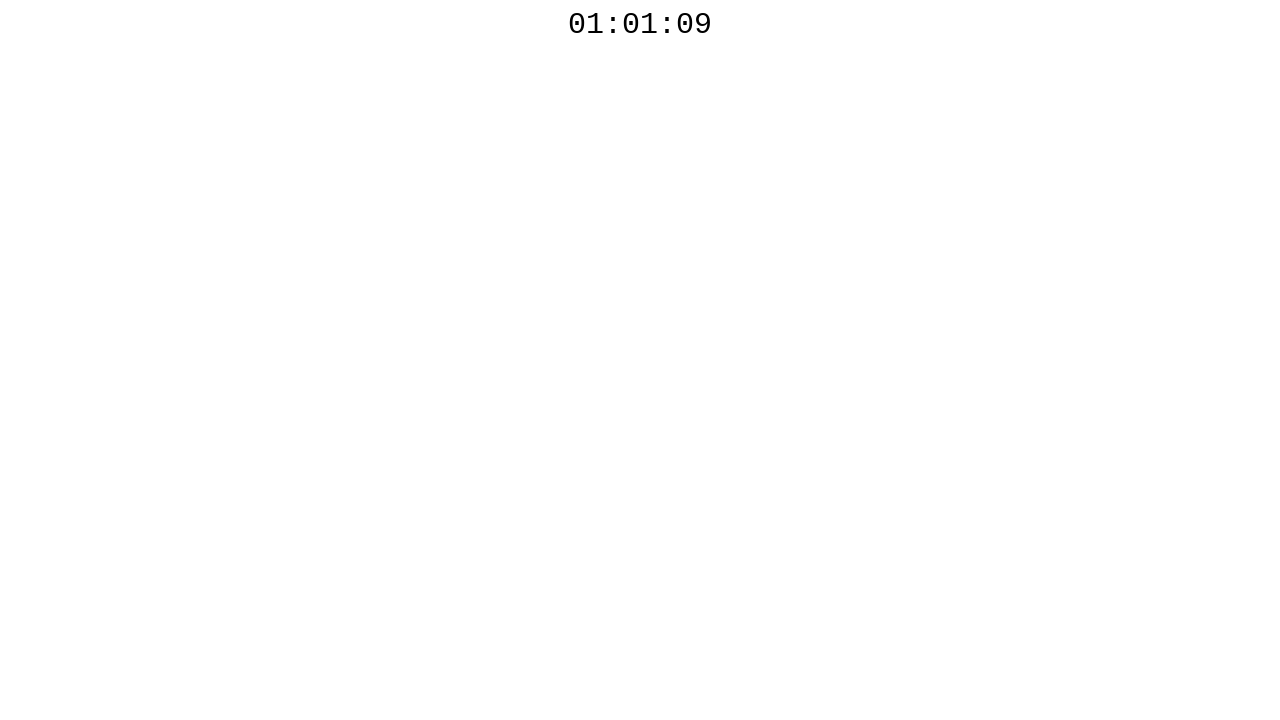

Polled countdown timer: 01:01:09
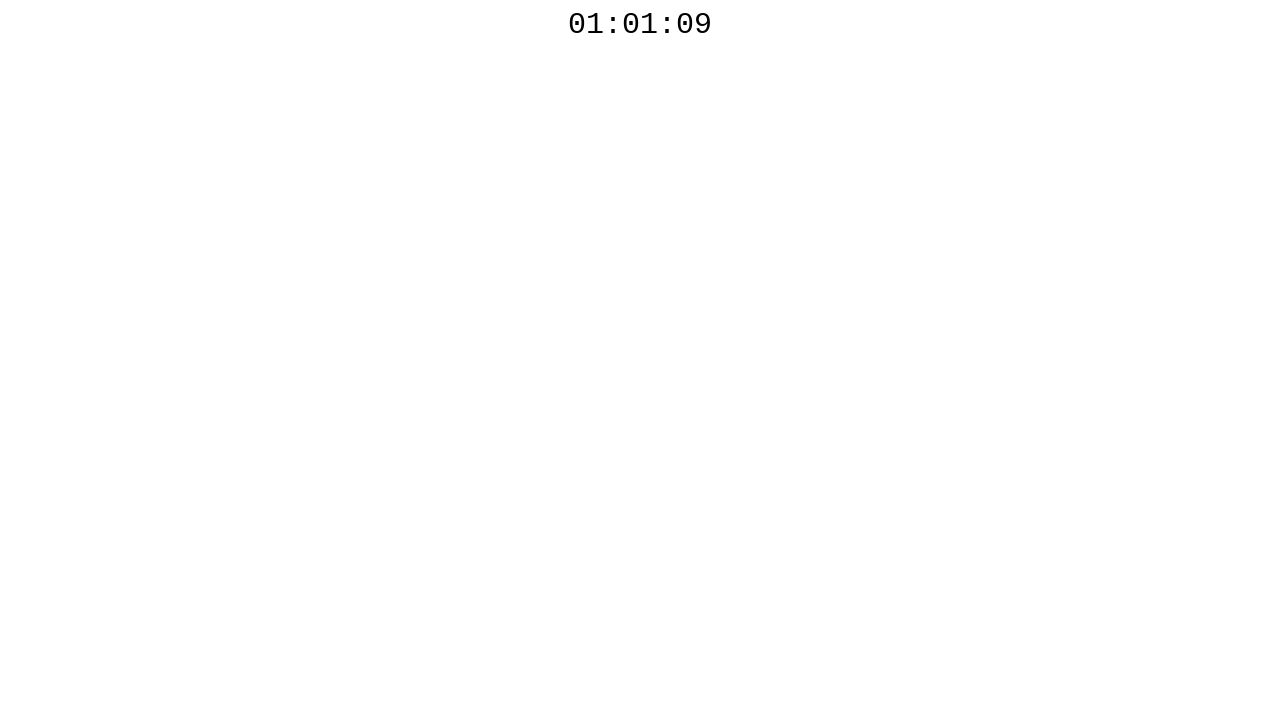

Waited 1 second before next poll
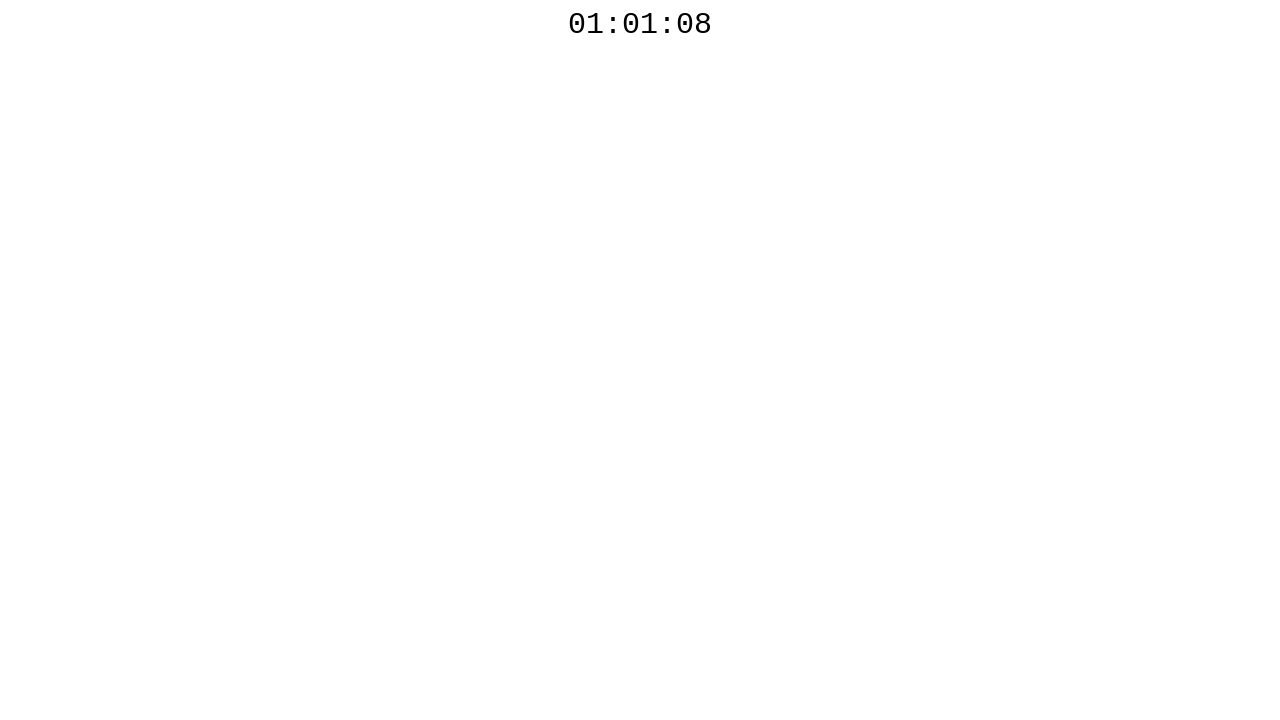

Polled countdown timer: 01:01:08
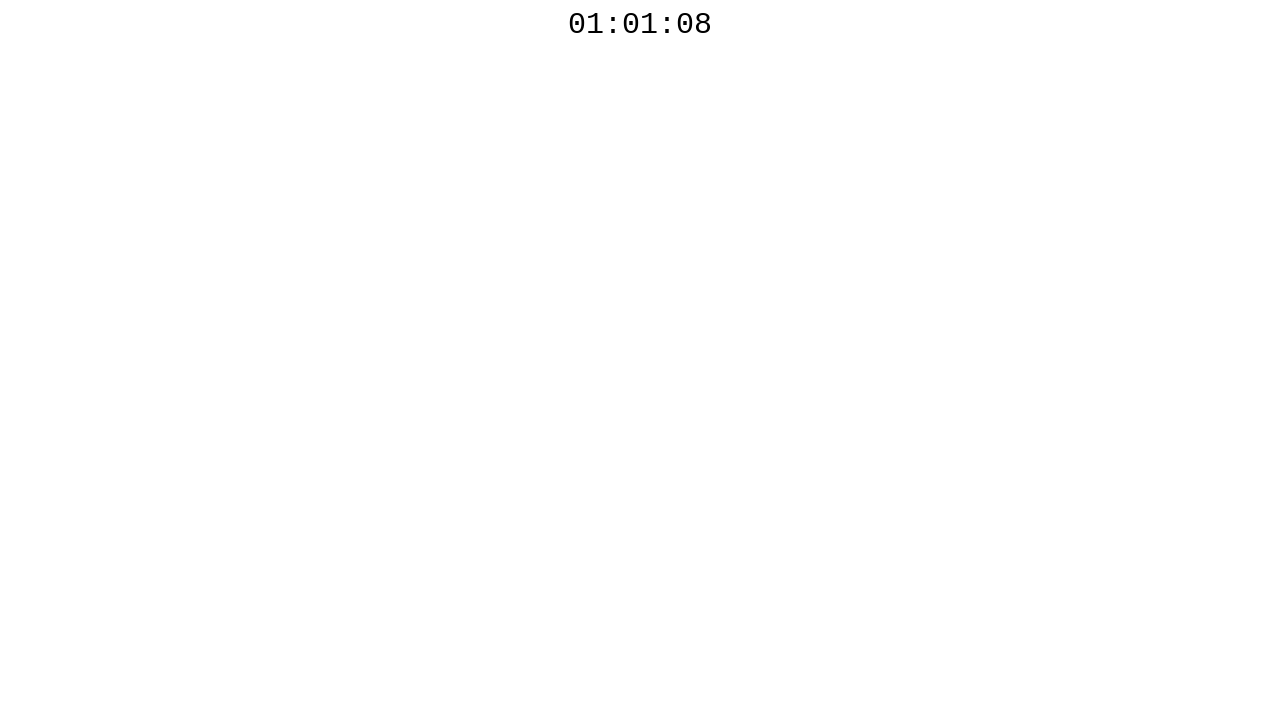

Waited 1 second before next poll
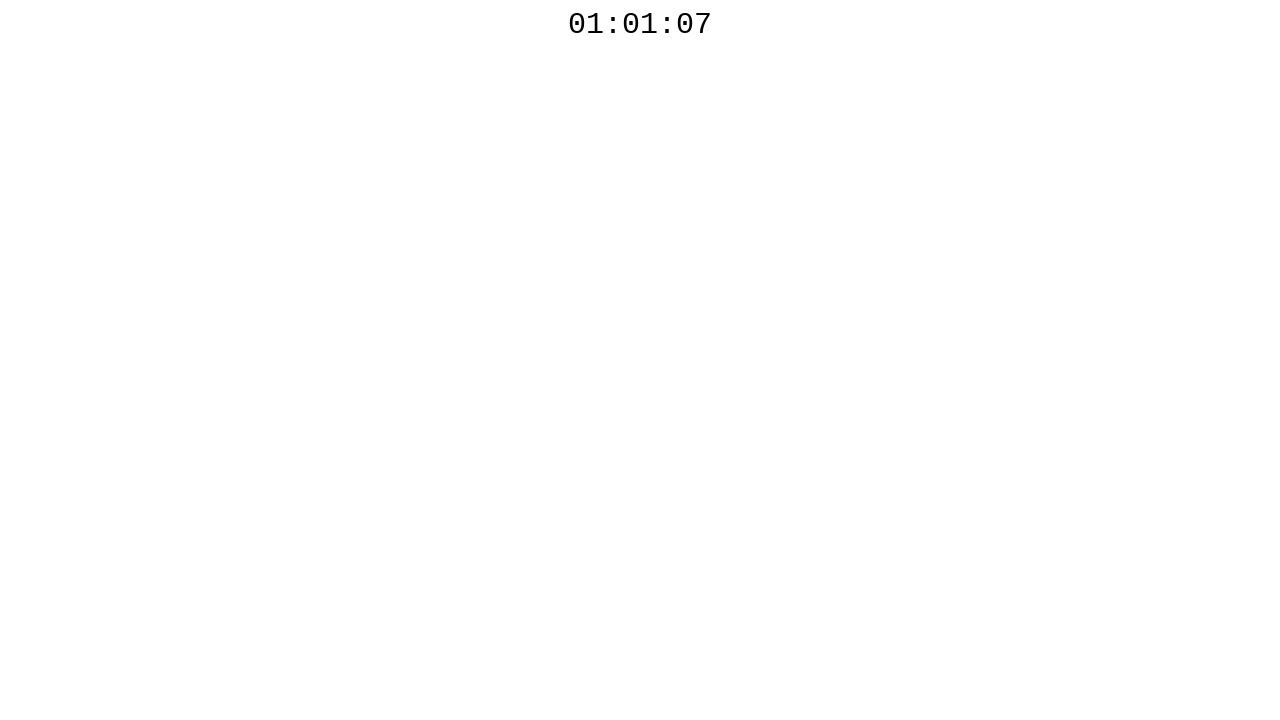

Polled countdown timer: 01:01:07
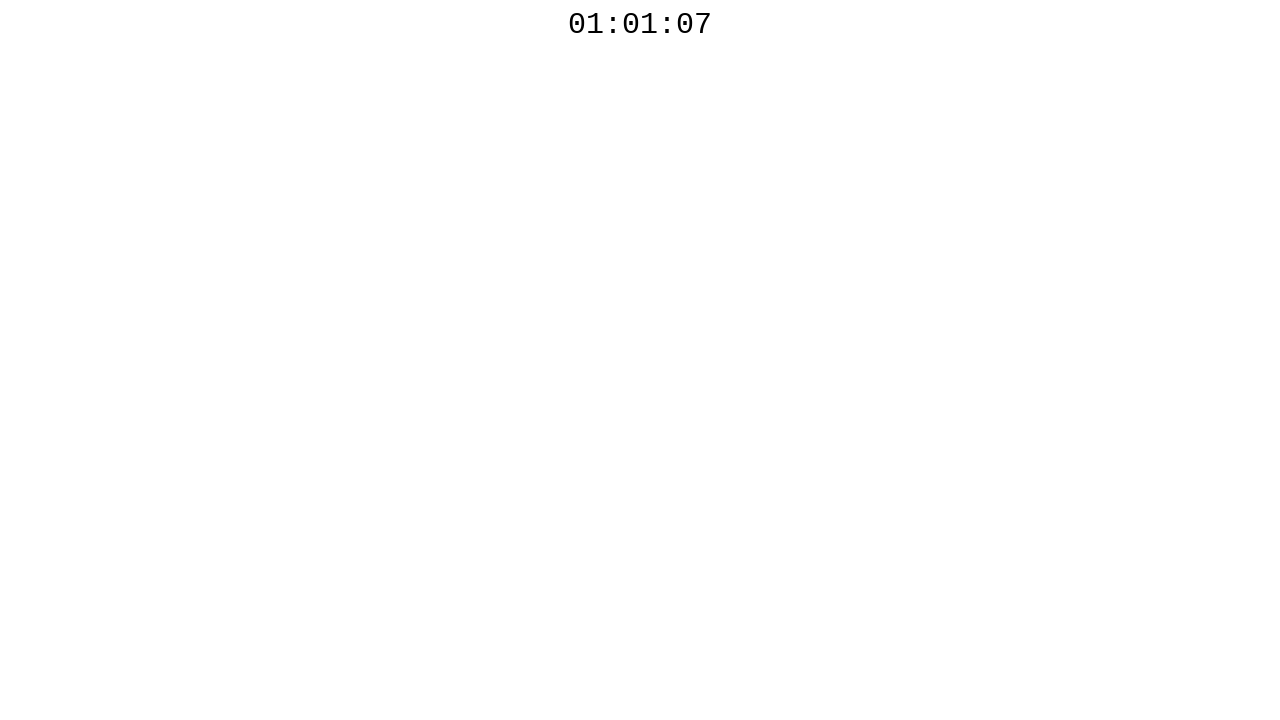

Waited 1 second before next poll
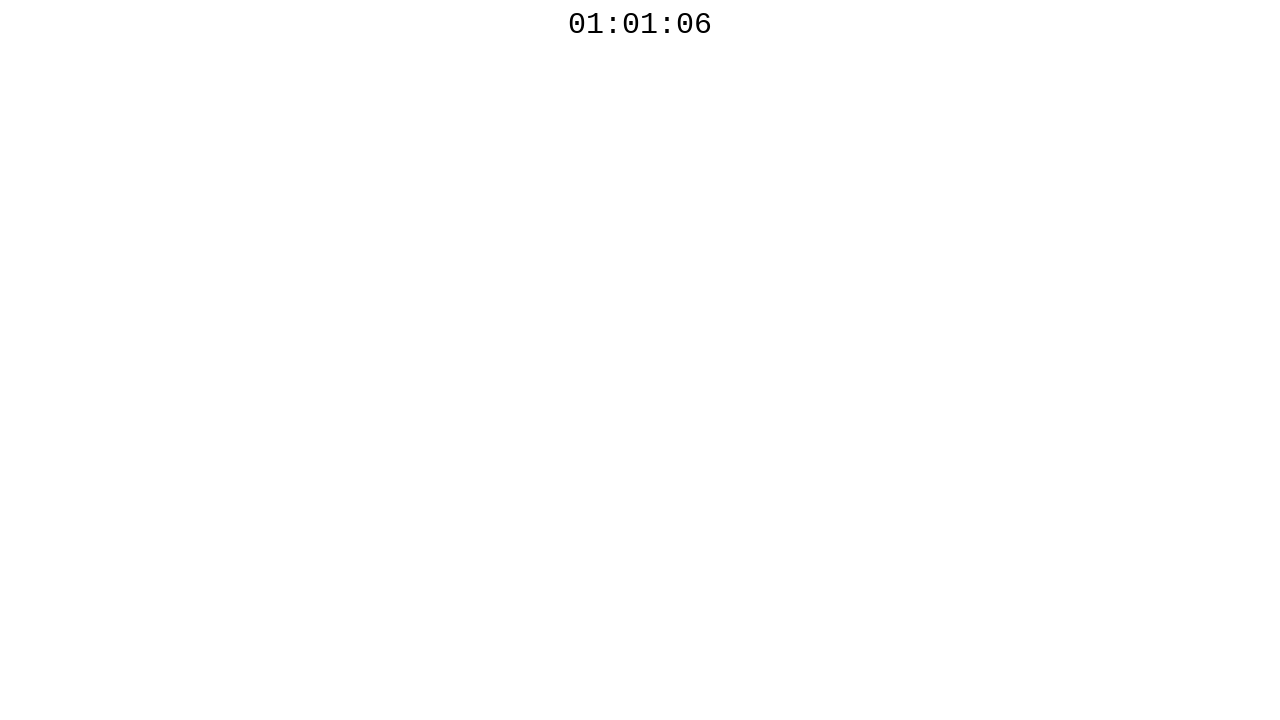

Polled countdown timer: 01:01:06
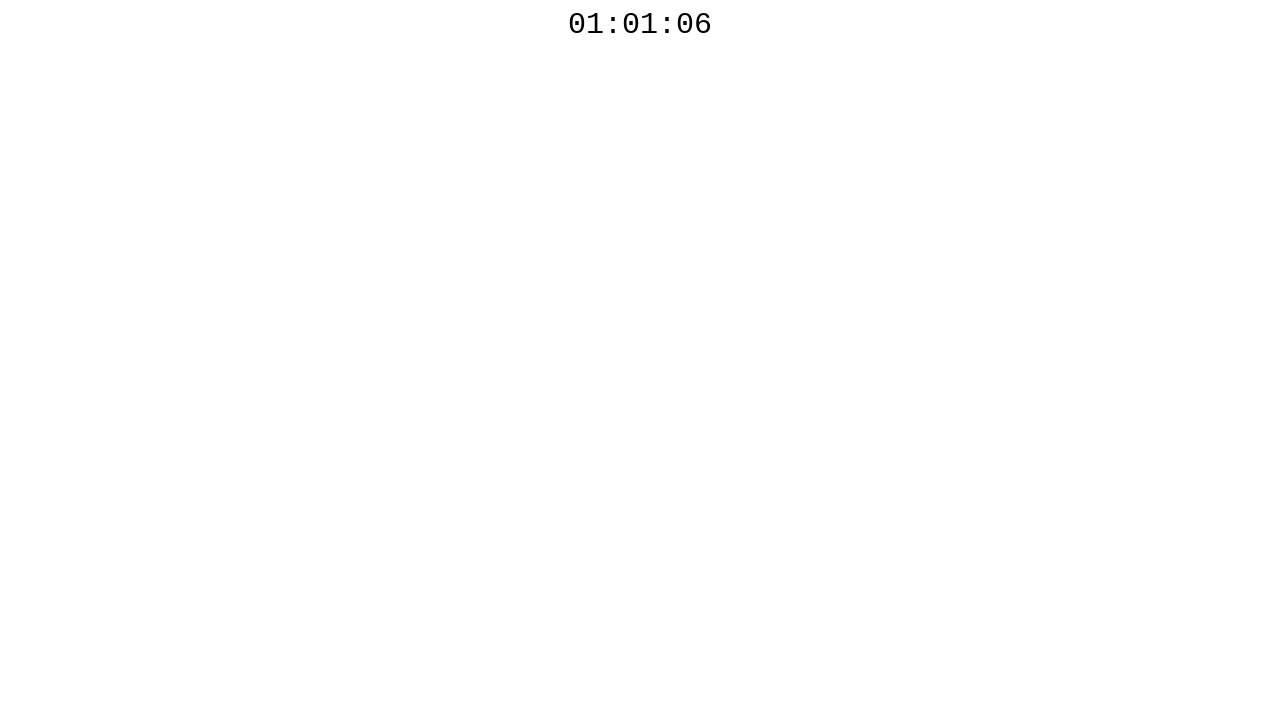

Waited 1 second before next poll
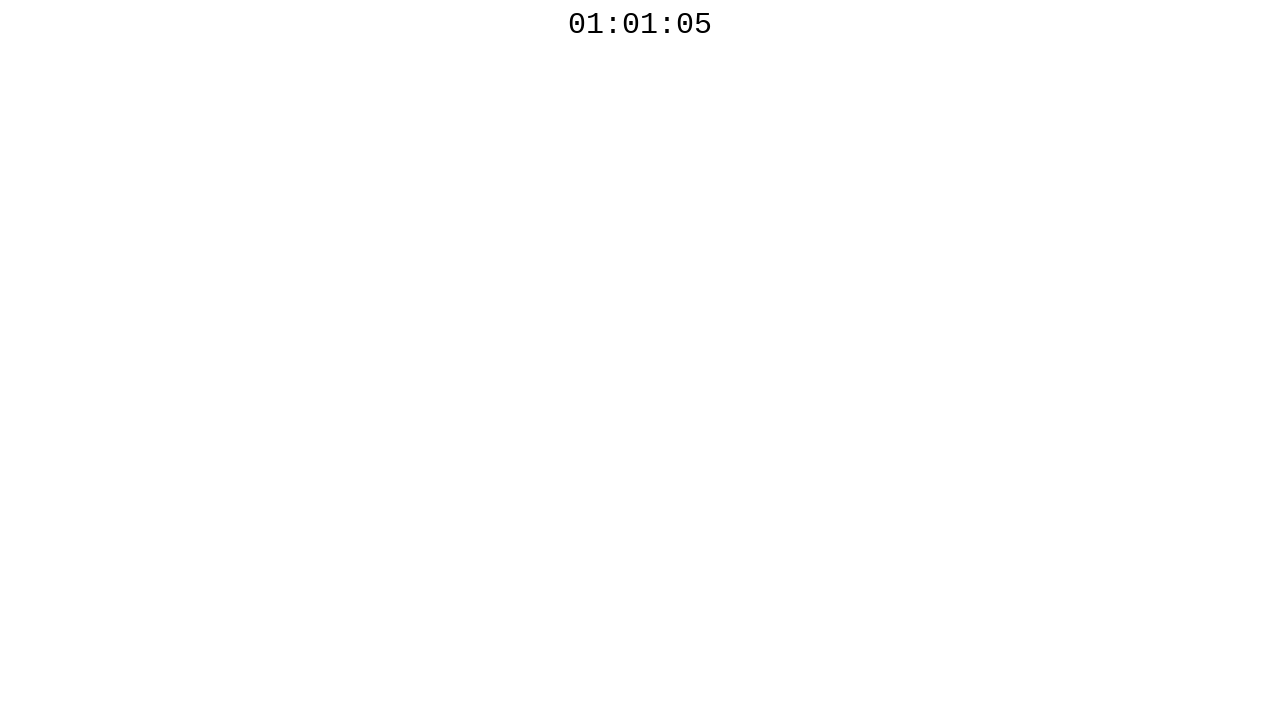

Polled countdown timer: 01:01:04
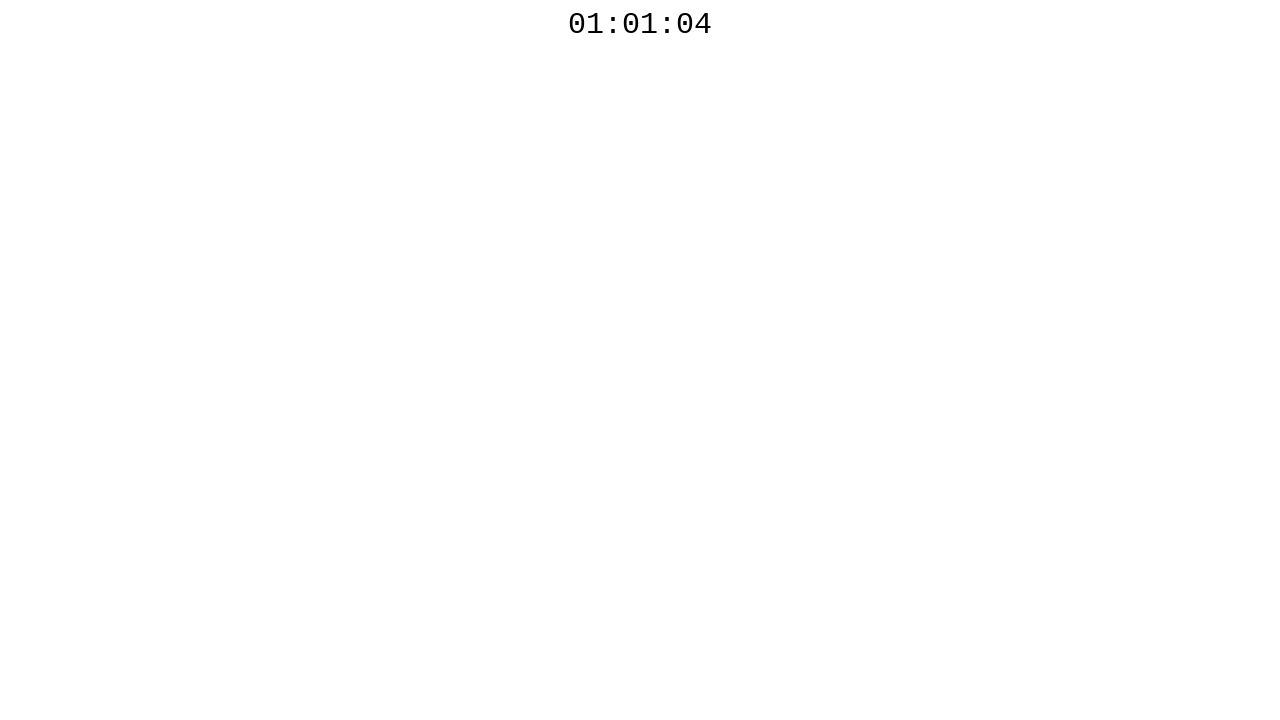

Waited 1 second before next poll
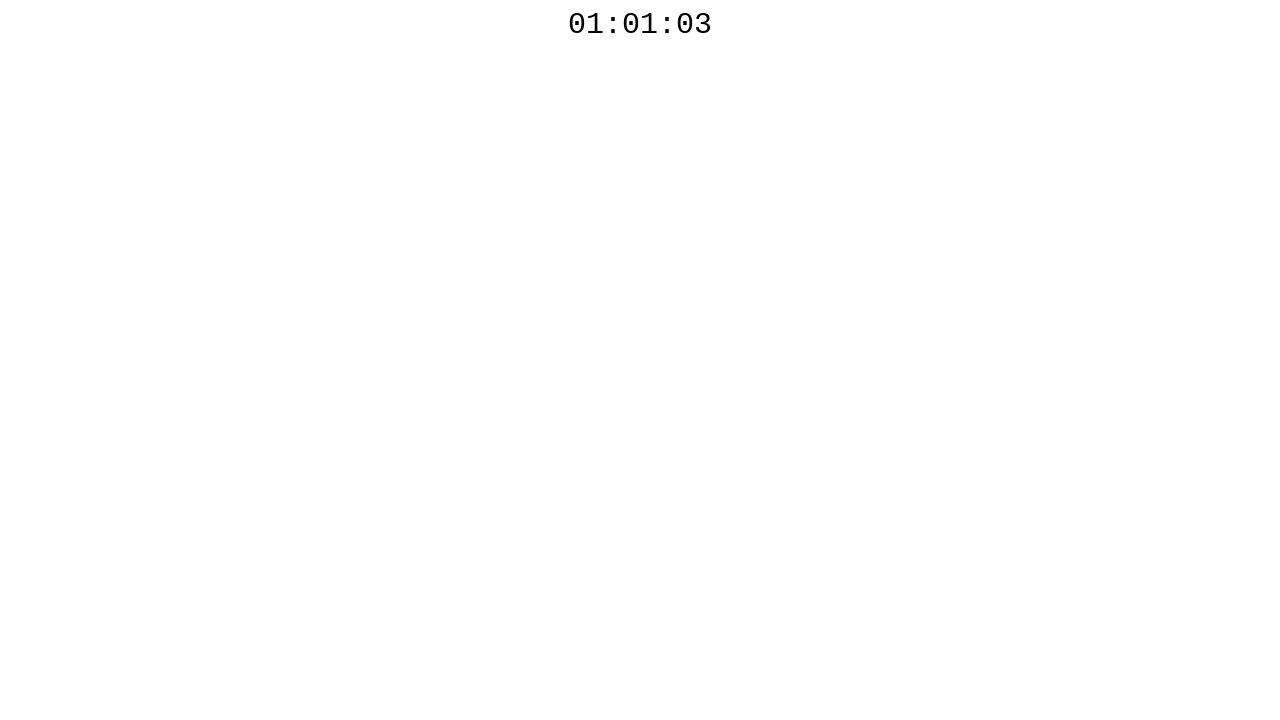

Polled countdown timer: 01:01:03
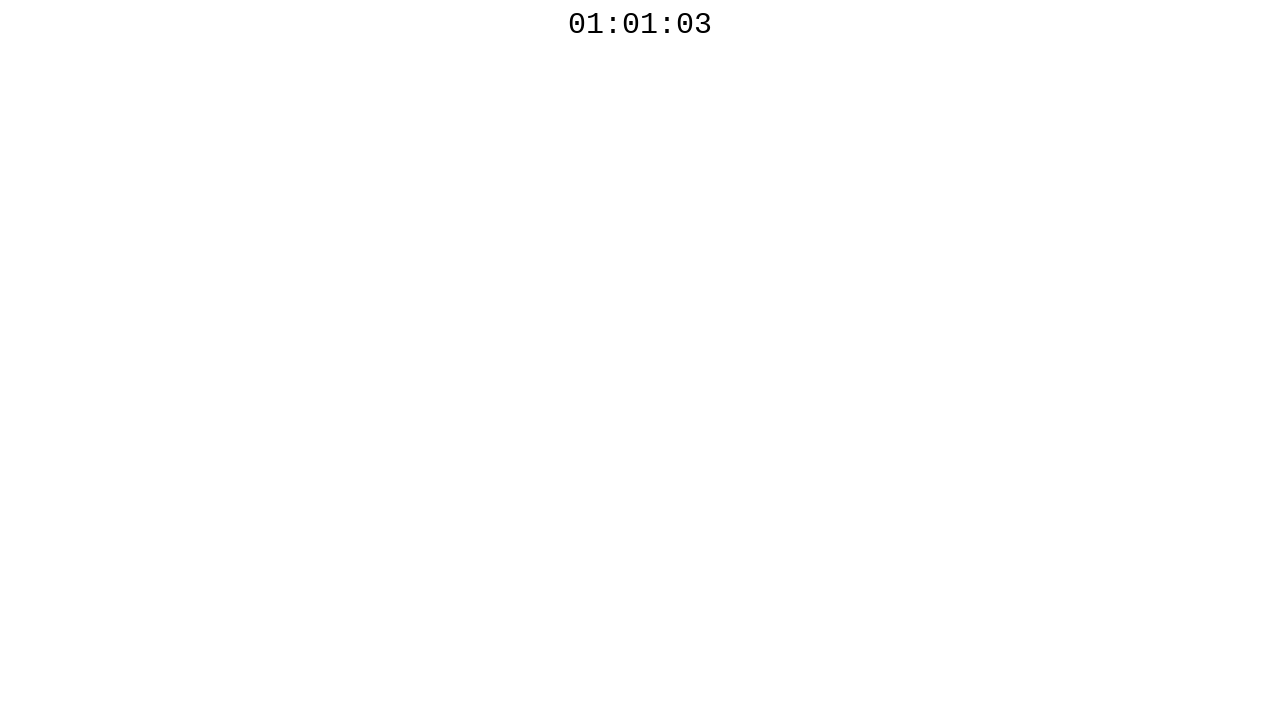

Waited 1 second before next poll
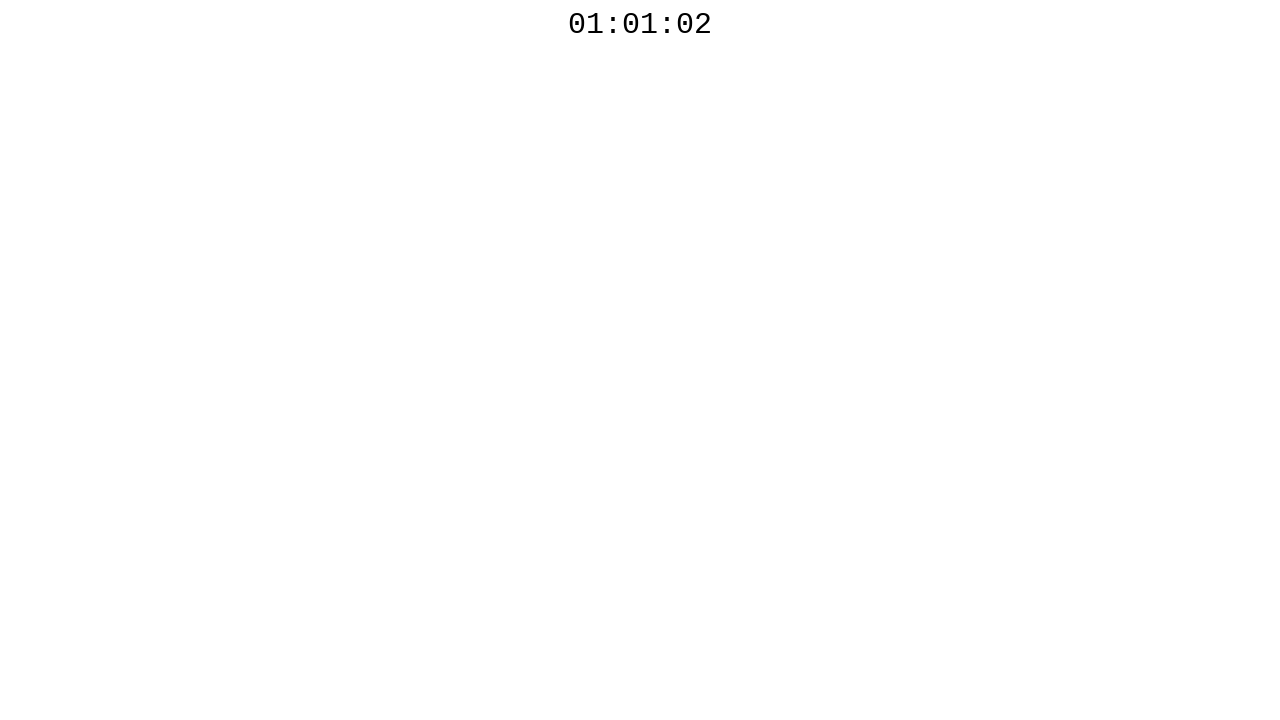

Polled countdown timer: 01:01:02
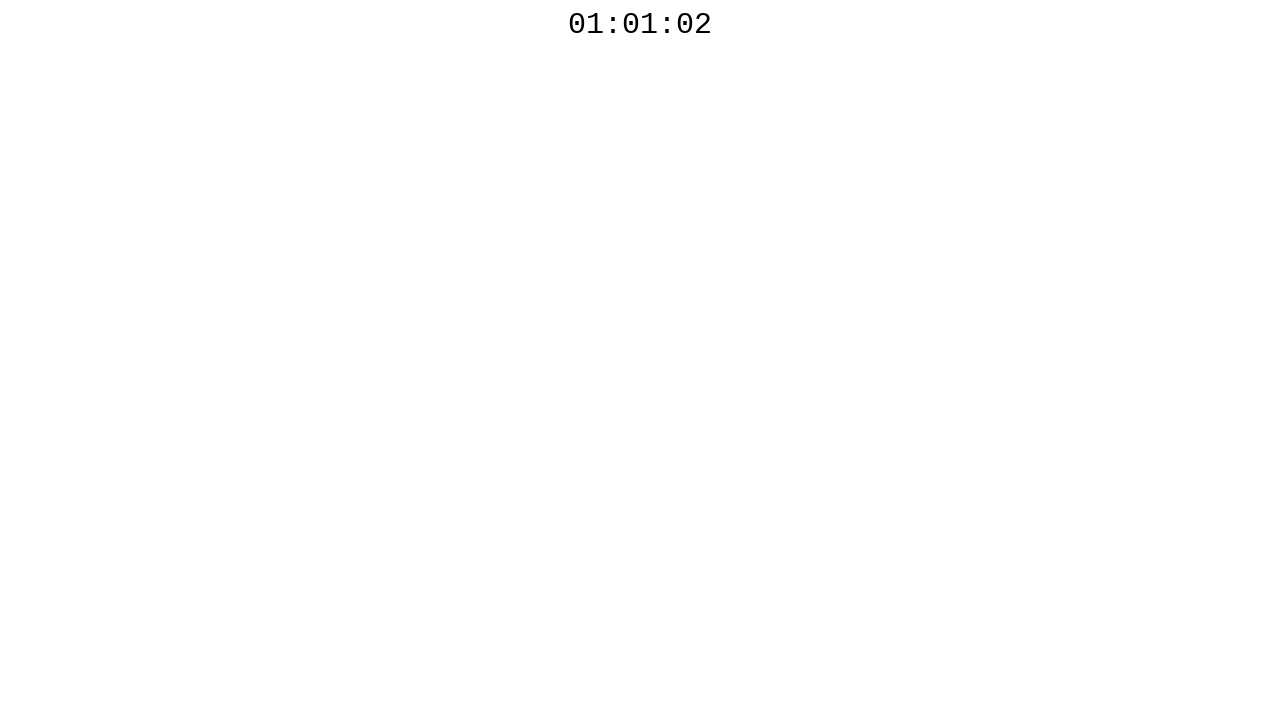

Waited 1 second before next poll
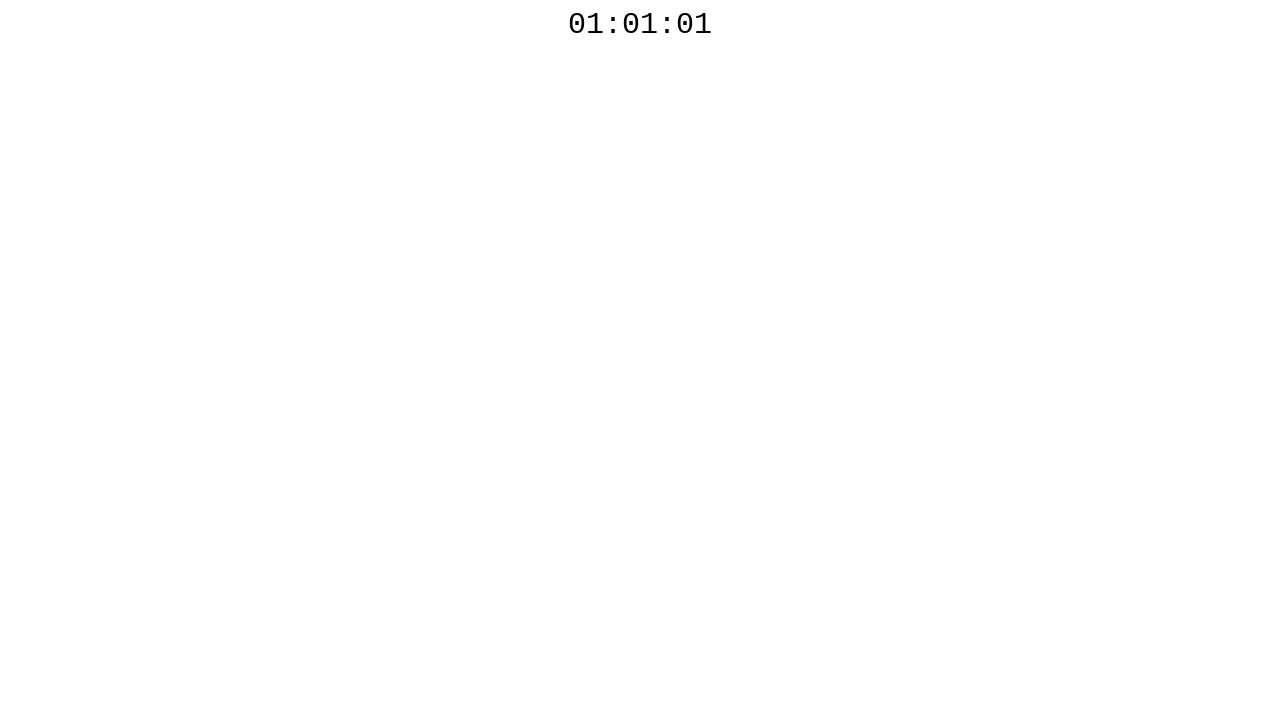

Polled countdown timer: 01:01:01
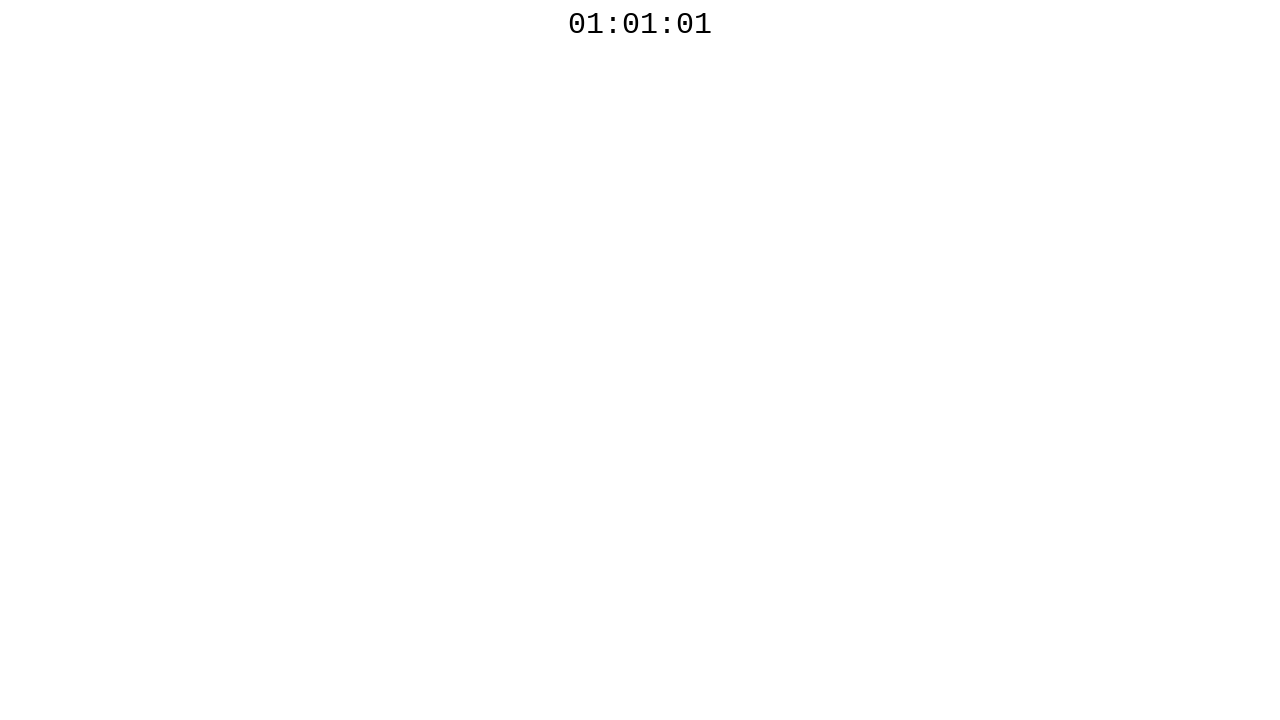

Waited 1 second before next poll
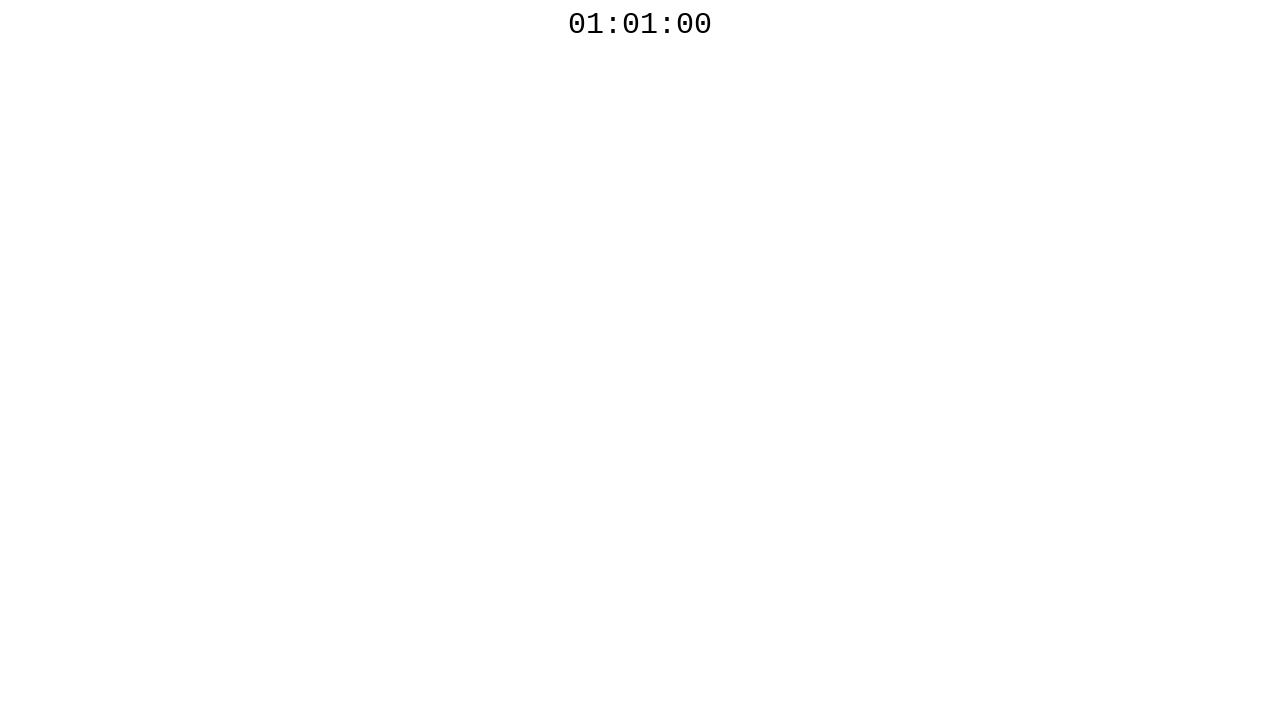

Polled countdown timer: 01:01:00
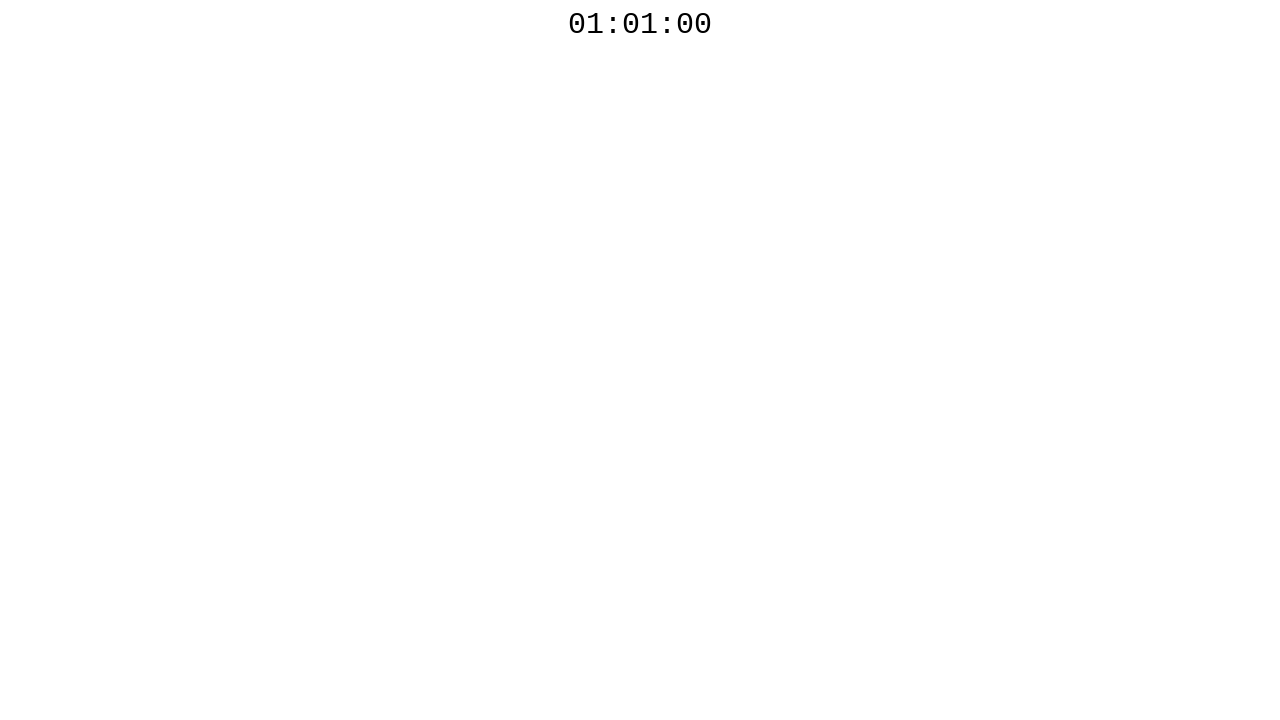

Countdown reached 00
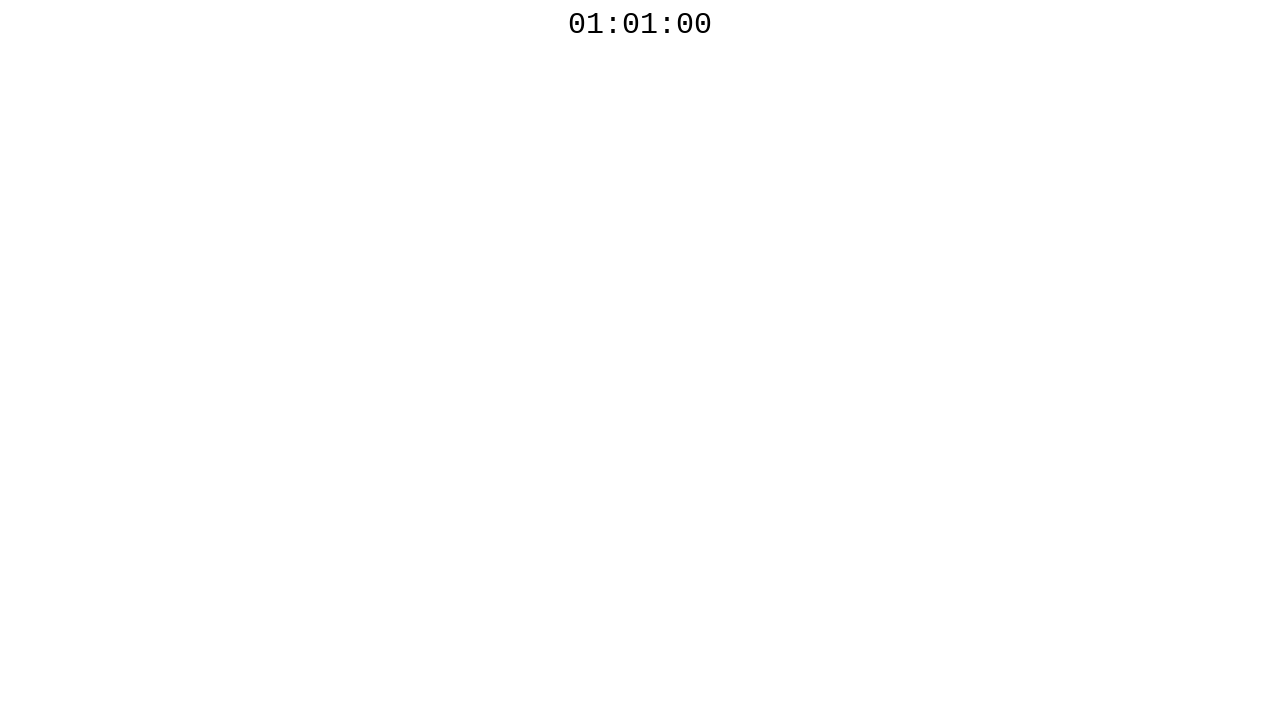

Alert handler registered to accept dialog
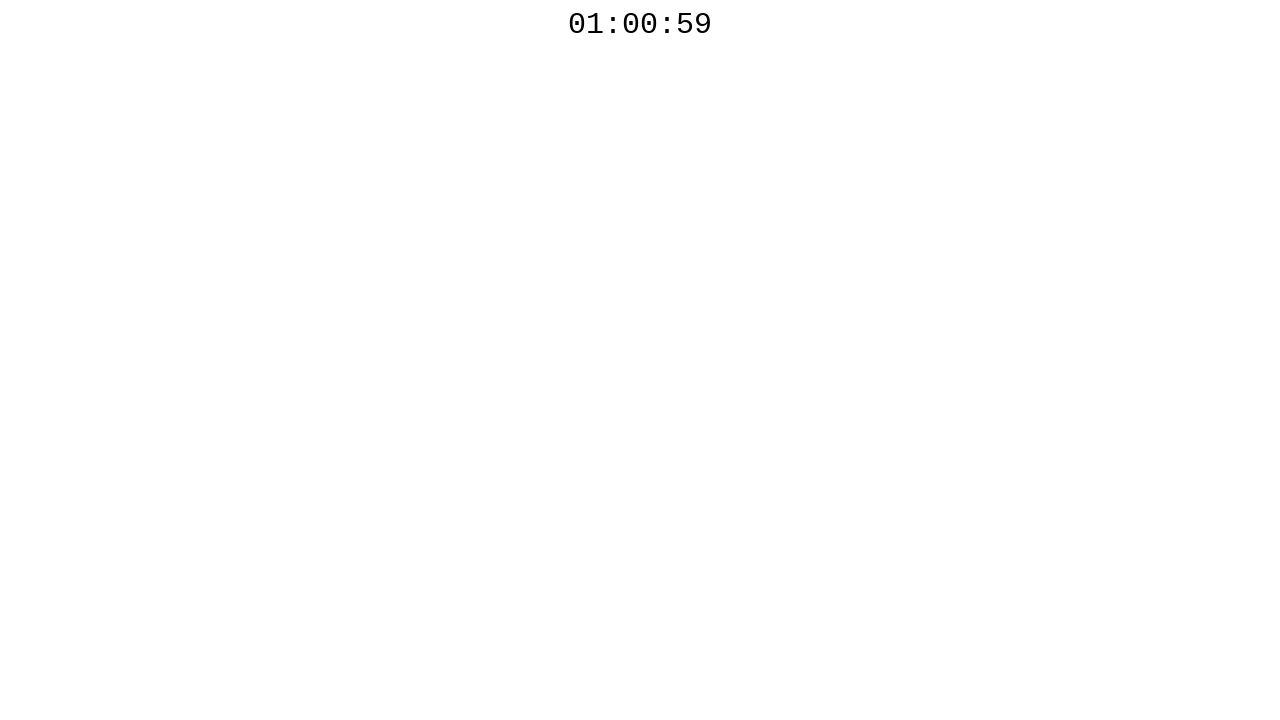

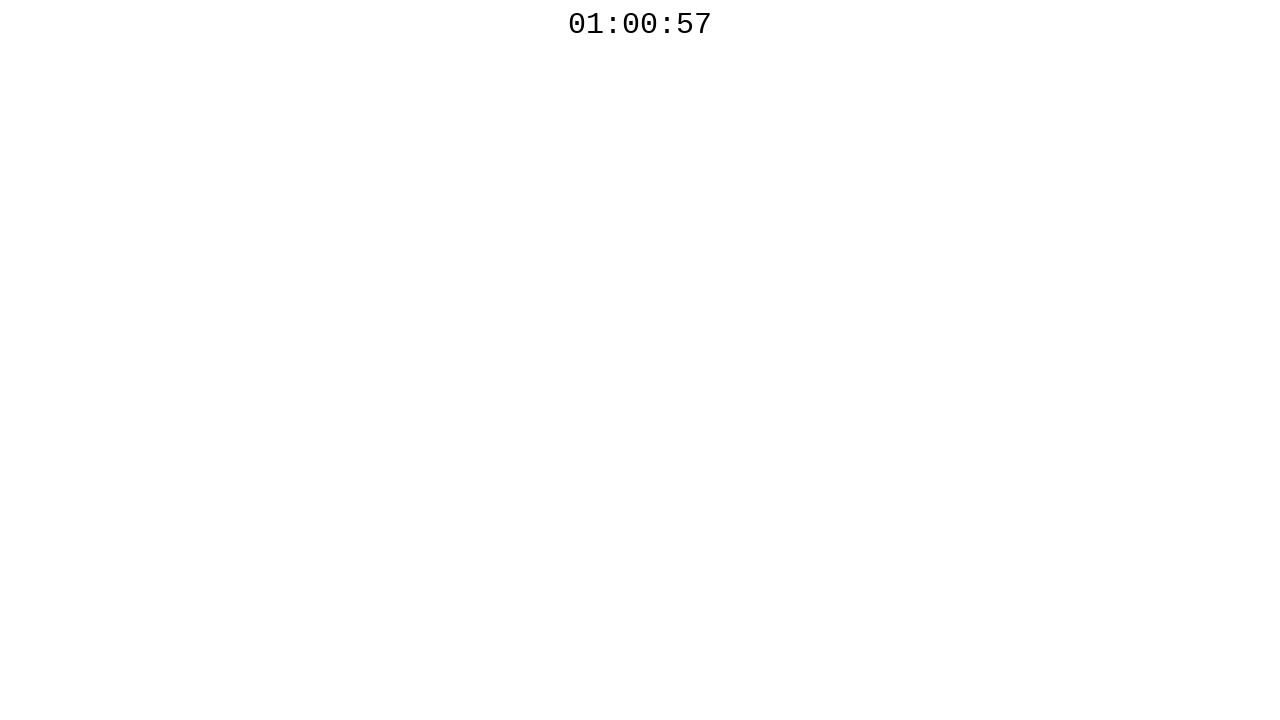